Tests JavaScript prompt dialog by clicking the JS Prompt button, dismissing the prompt without entering text, and verifying the result message shows "You entered: null".

Starting URL: https://the-internet.herokuapp.com/javascript_alerts

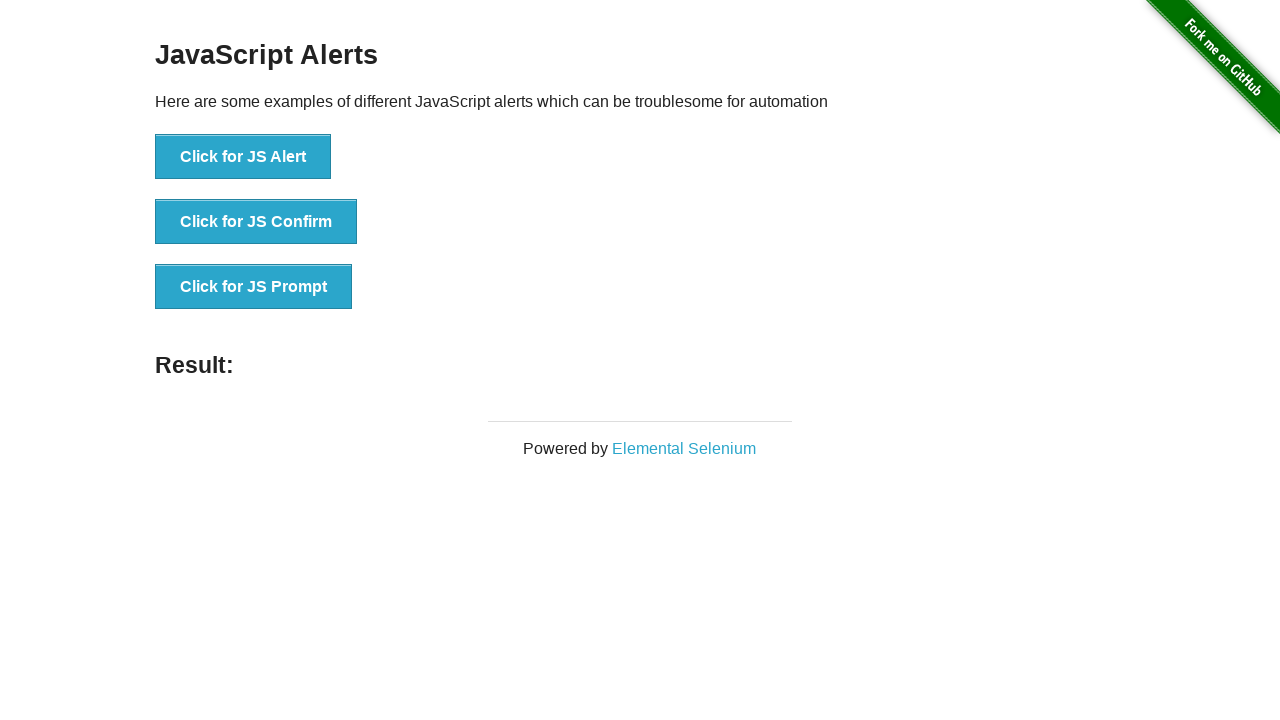

Set up dialog handler to dismiss prompts
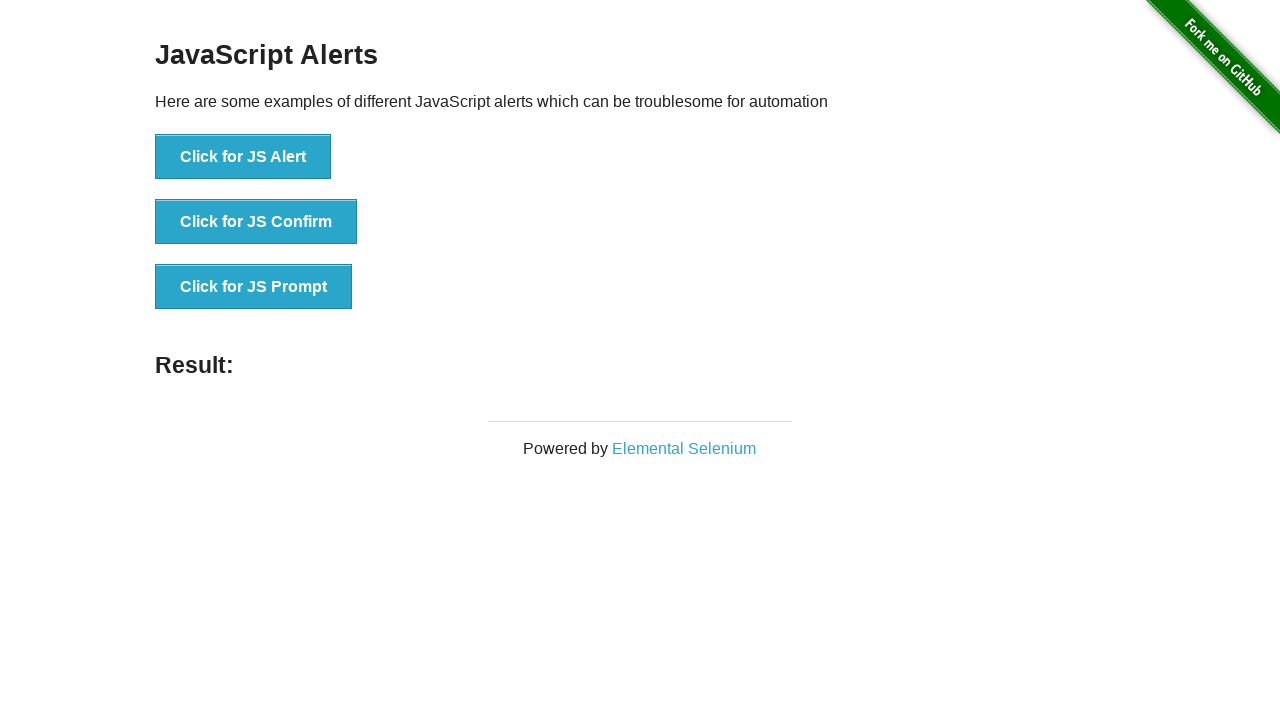

Clicked the JS Prompt button at (254, 287) on button[onclick*='jsPrompt']
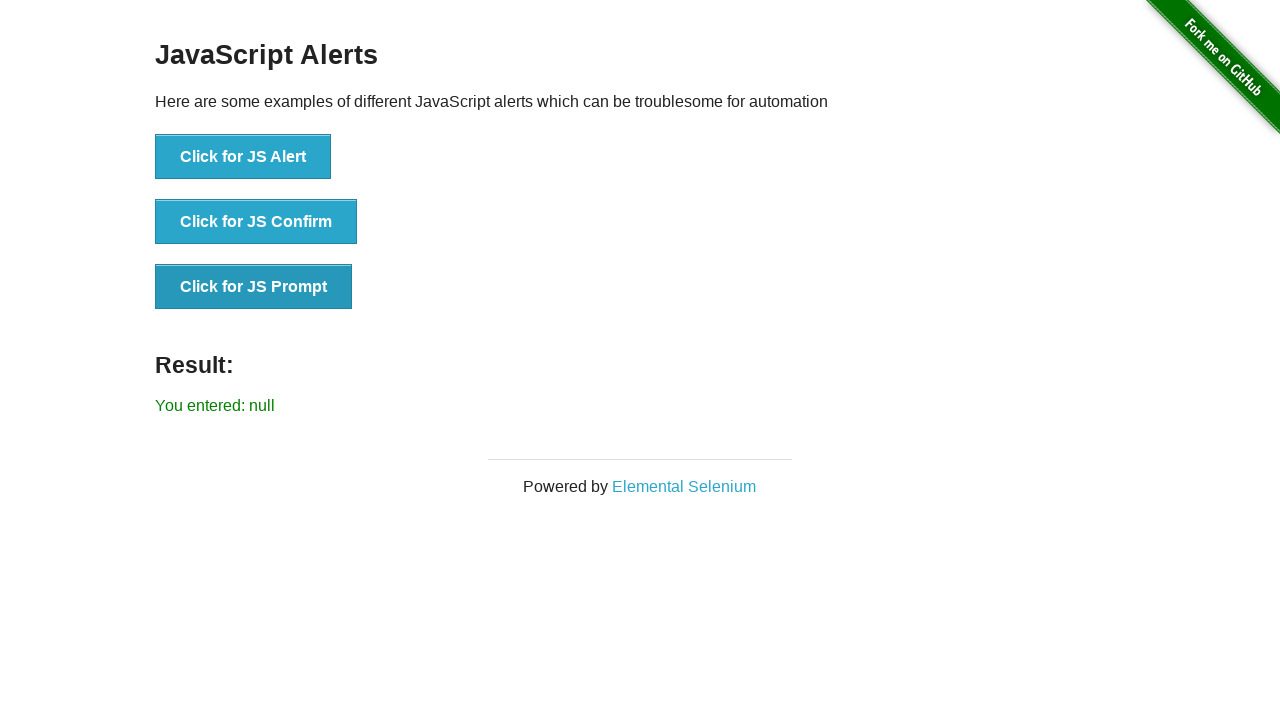

Result label appeared after dismissing prompt
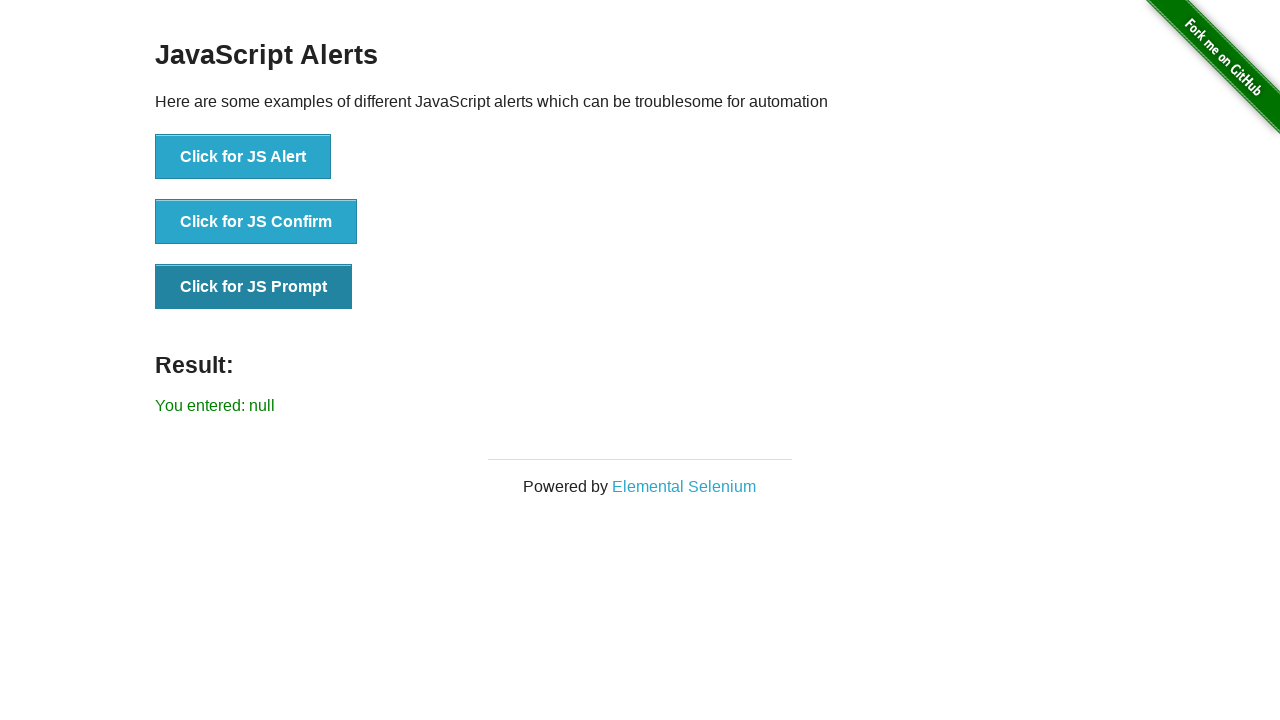

Retrieved result text content
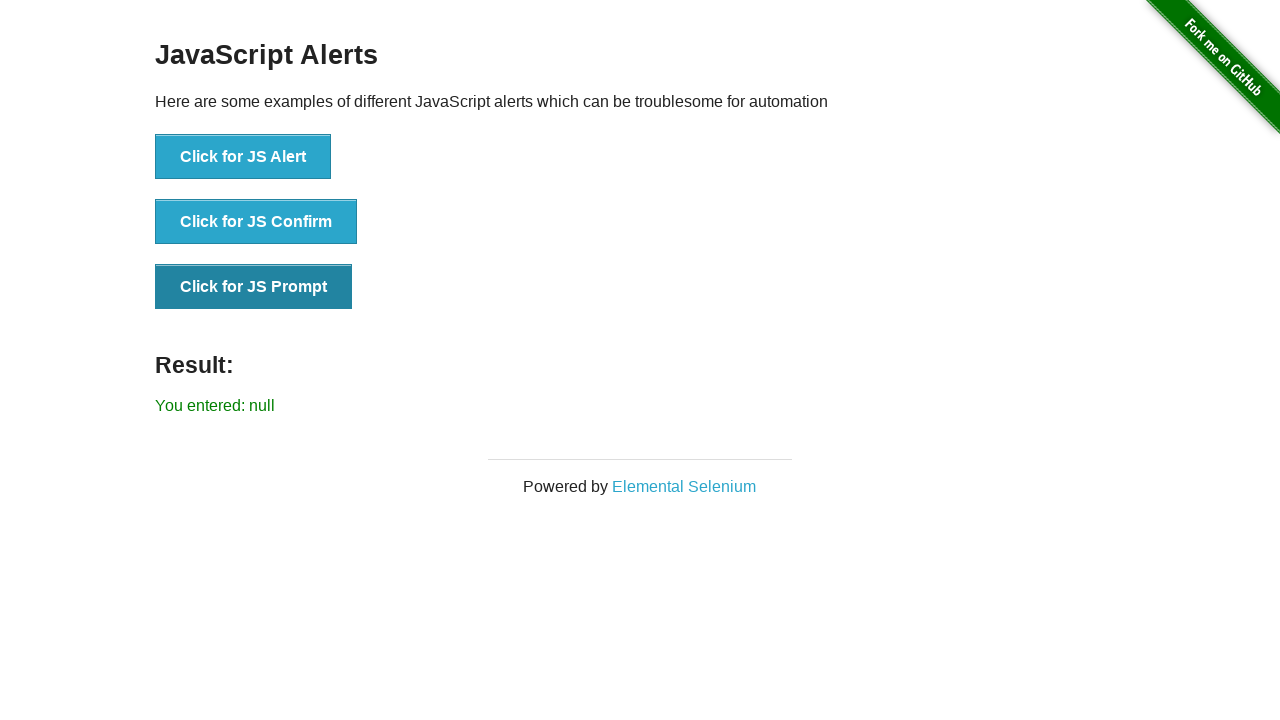

Verified result message shows 'You entered: null'
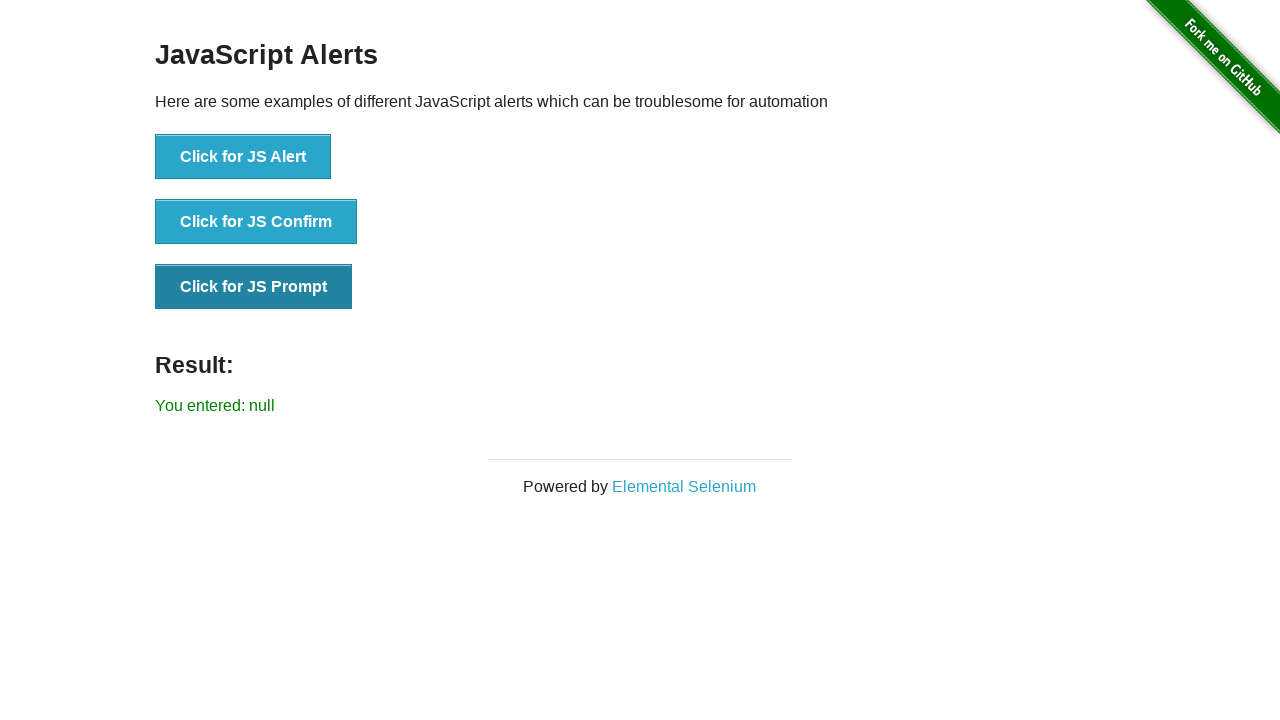

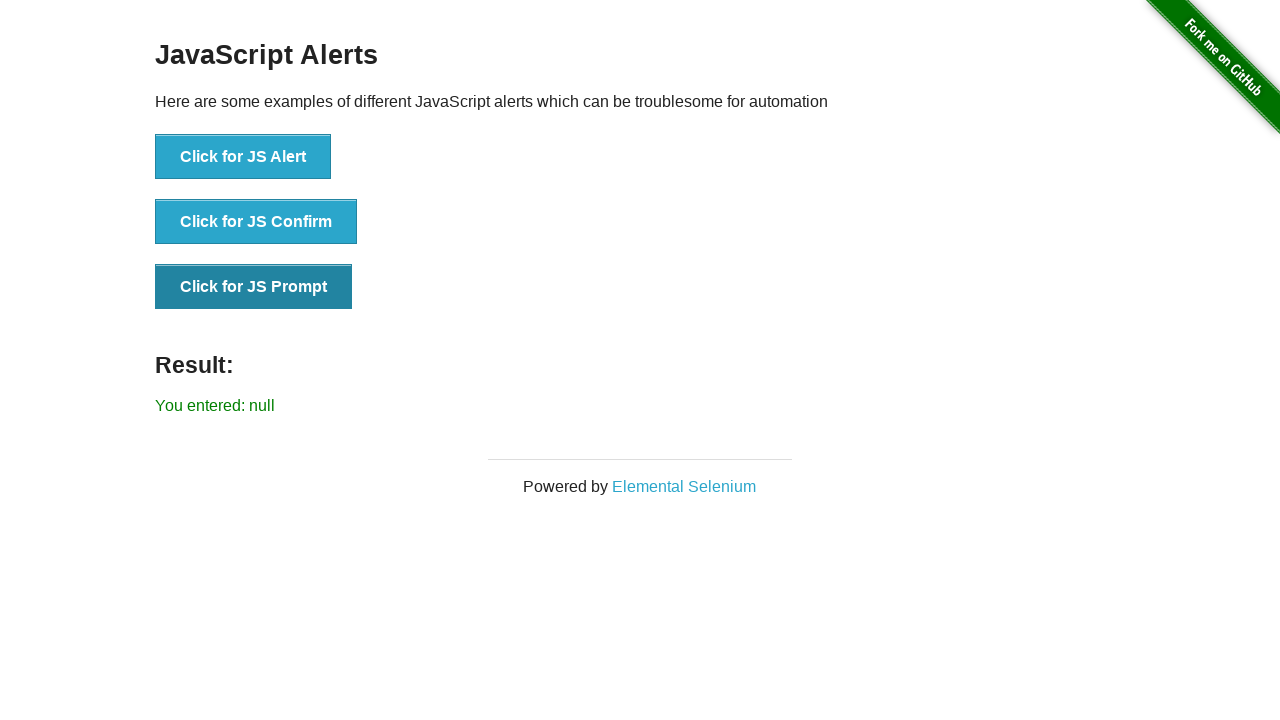